Tests navigation to the A/B Test page on the-internet.herokuapp.com and then navigates back to the homepage to verify browser navigation works correctly.

Starting URL: http://the-internet.herokuapp.com

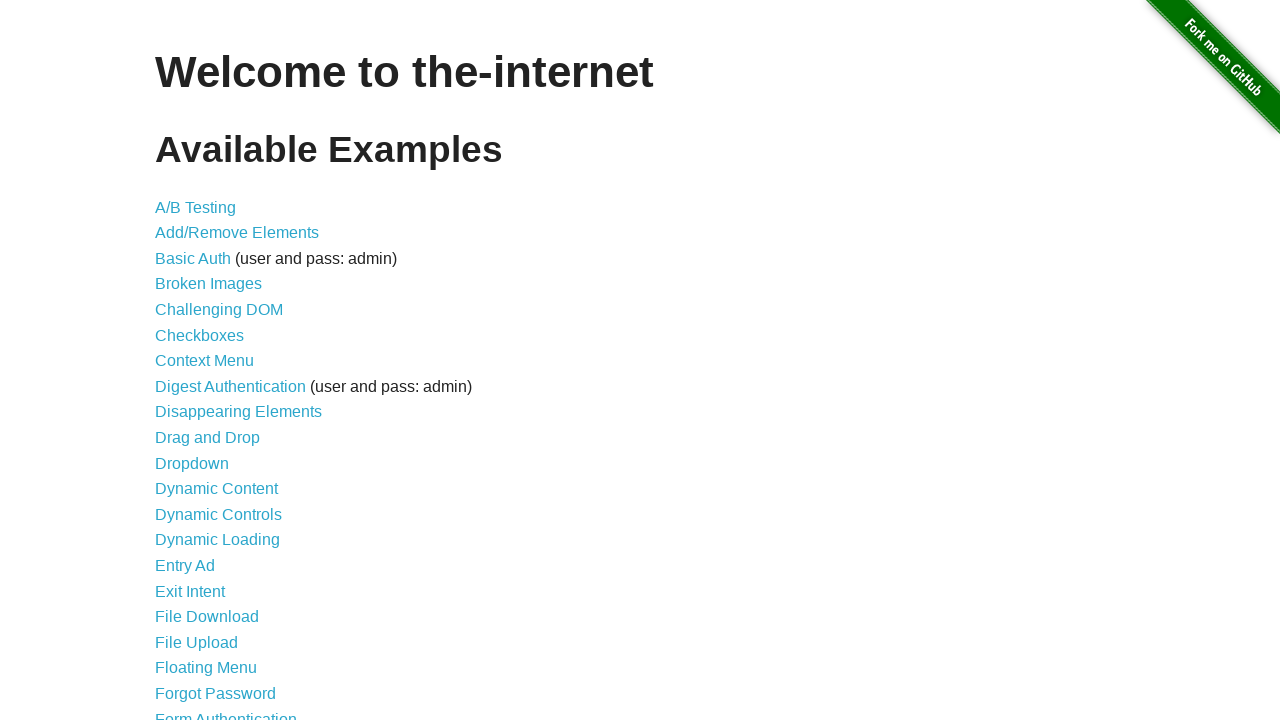

Clicked on the A/B Testing link at (196, 207) on a[href='/abtest']
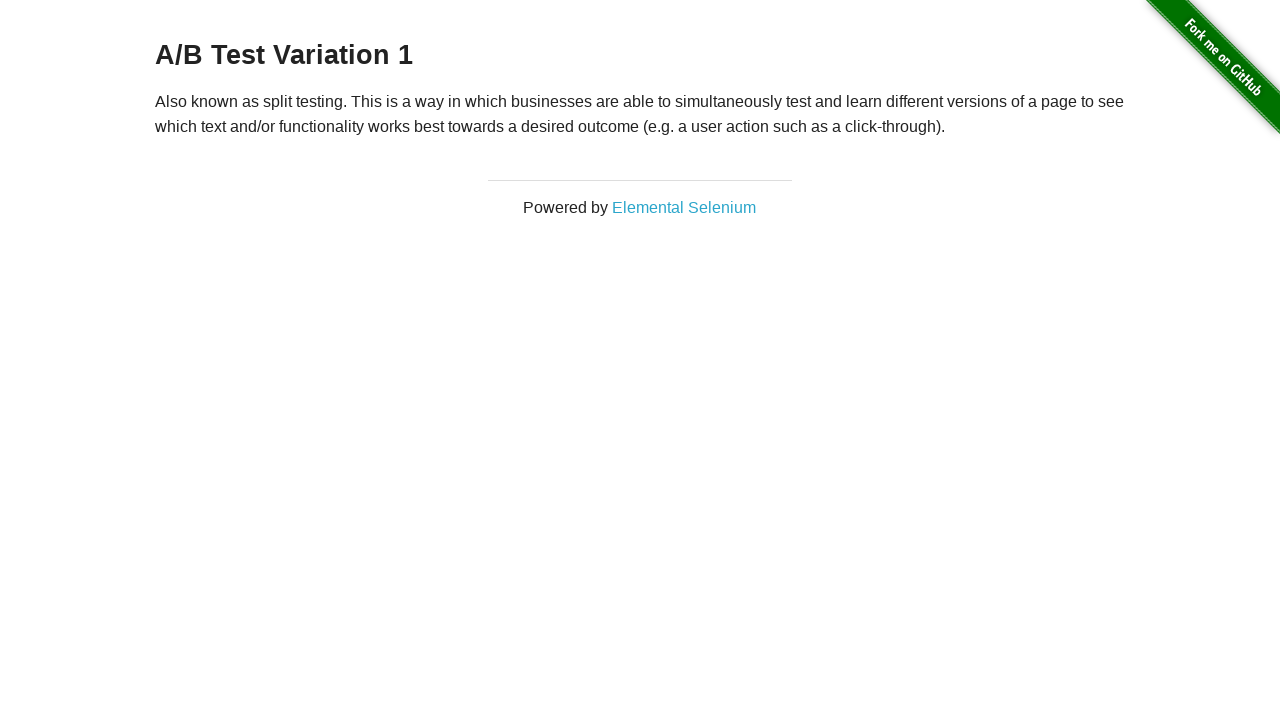

A/B test page loaded successfully
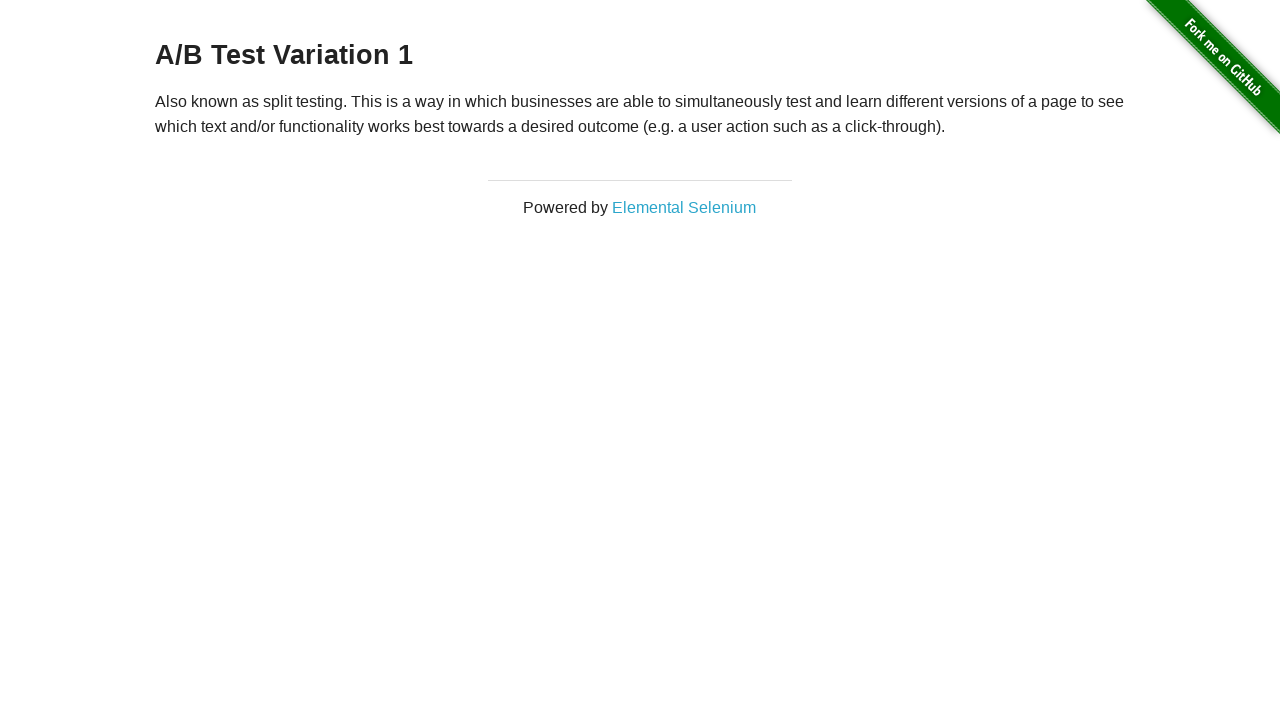

Navigated back to homepage using browser back button
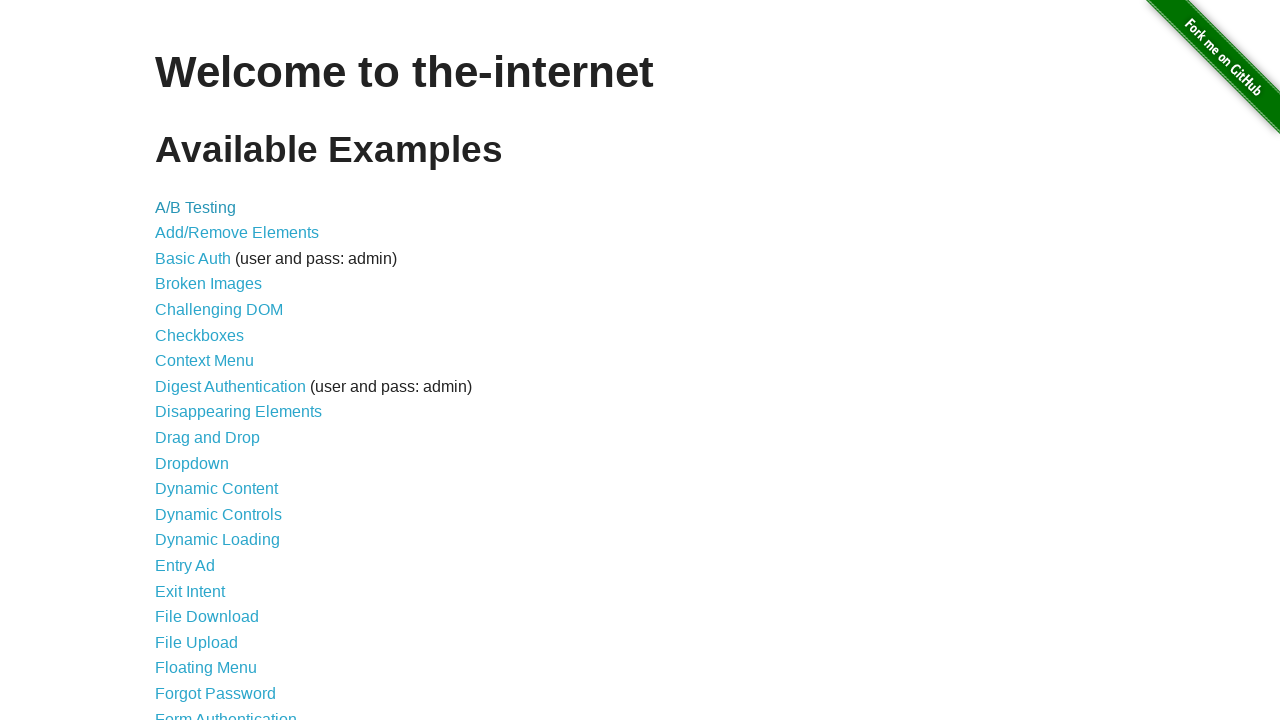

Homepage loaded successfully
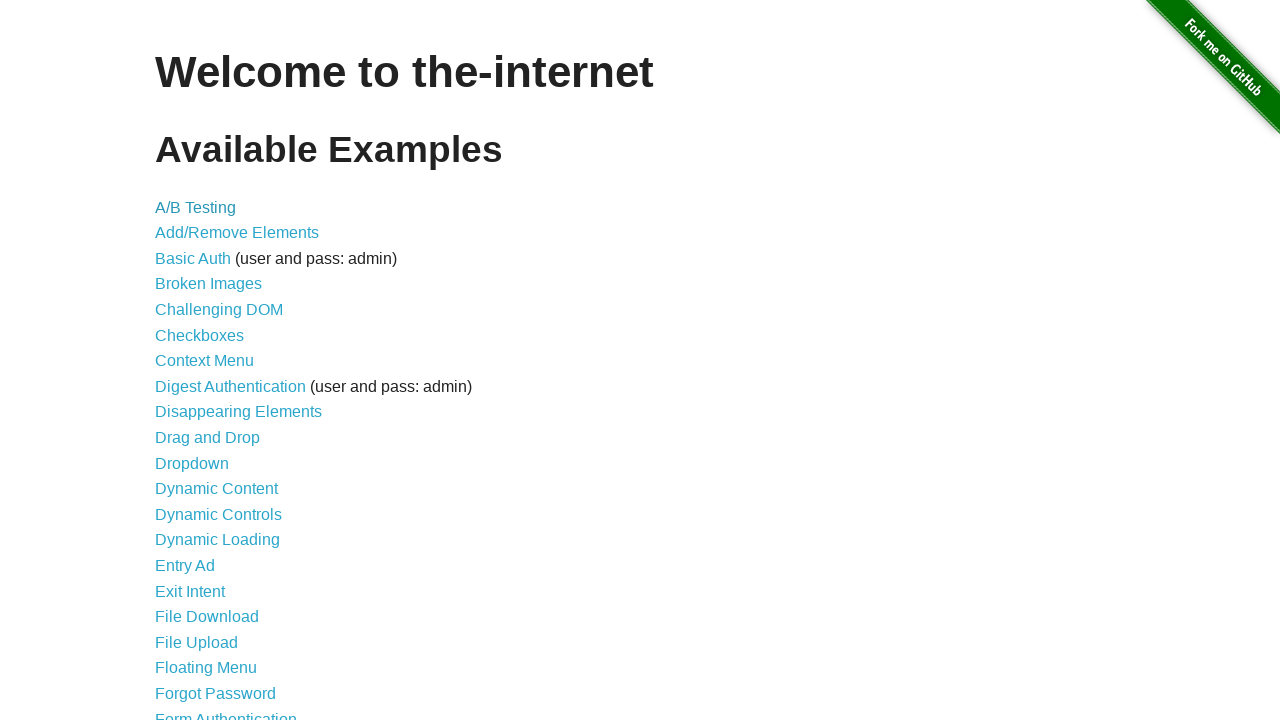

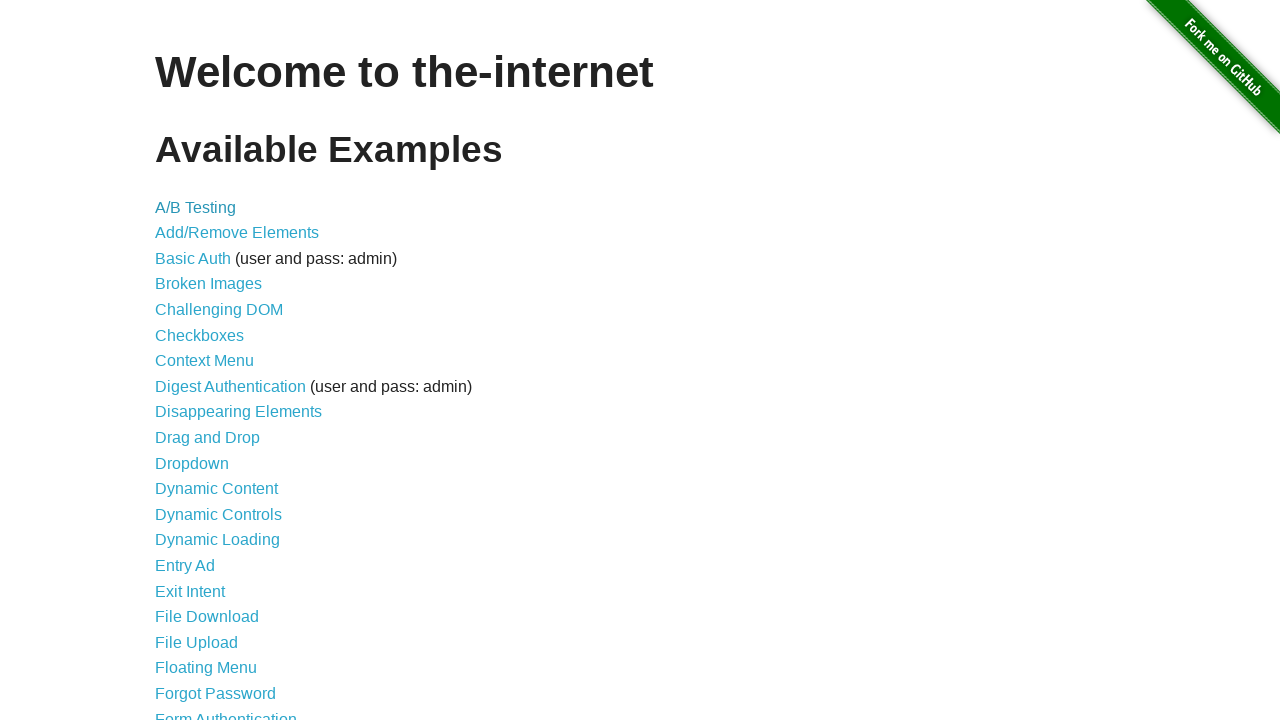